Tests login form validation by clicking the login button without entering any credentials and verifying the error message is displayed

Starting URL: https://www.saucedemo.com

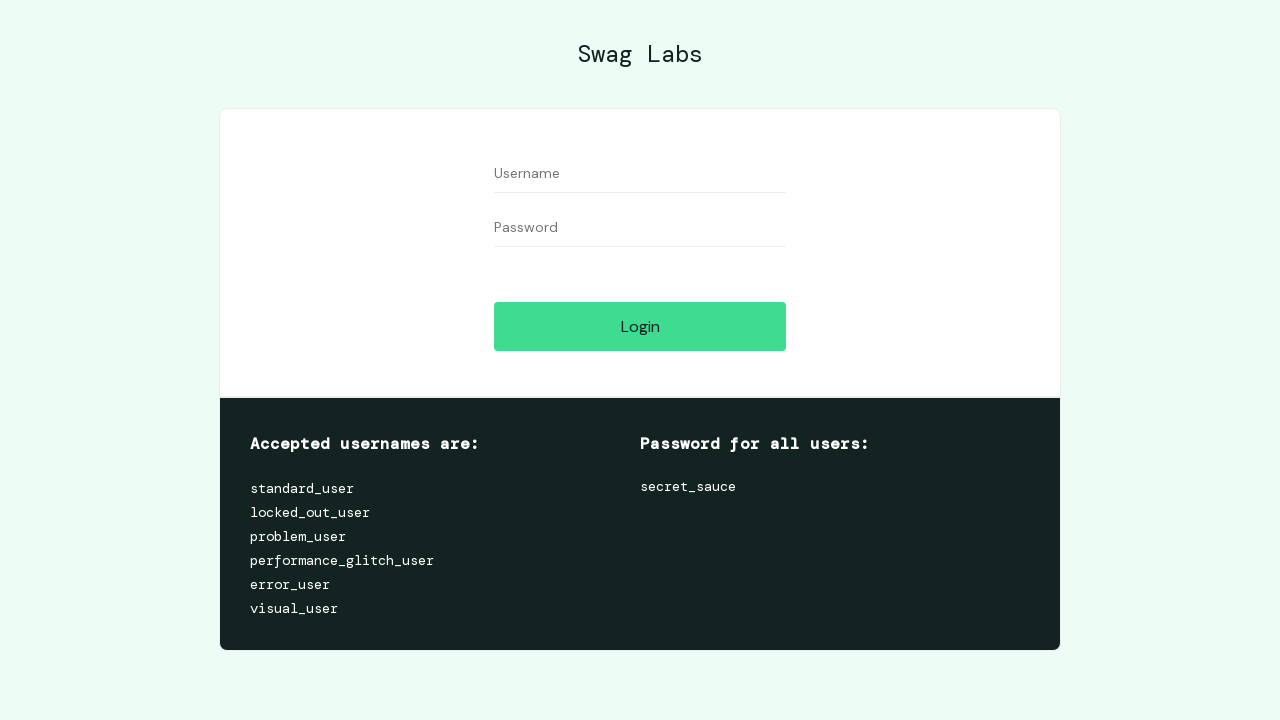

Username input field loaded
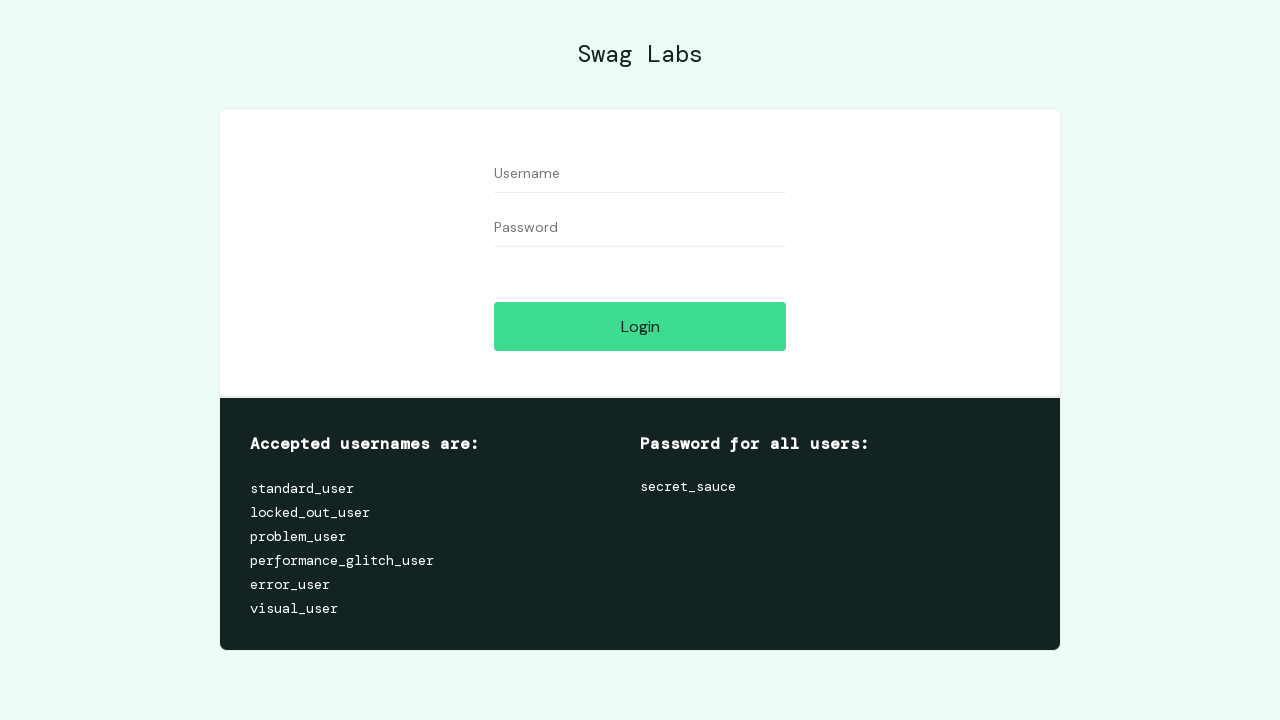

Password input field loaded
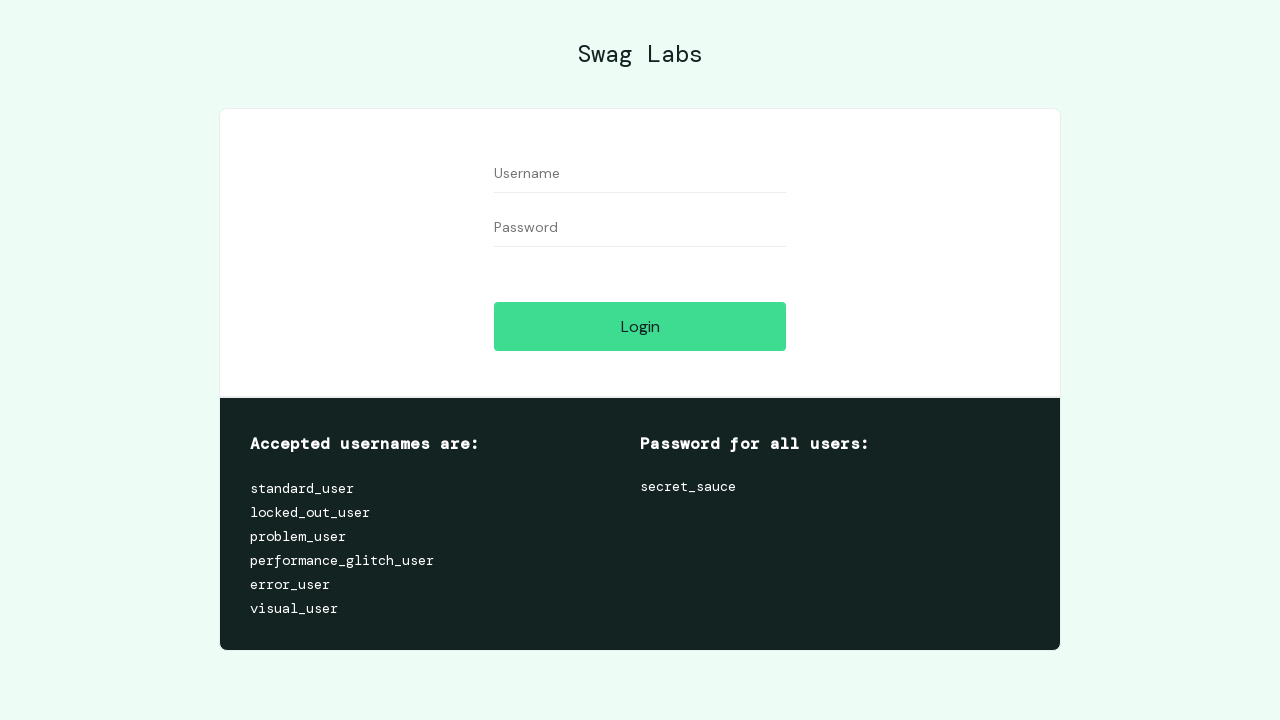

Clicked login button without entering credentials at (640, 326) on #login-button
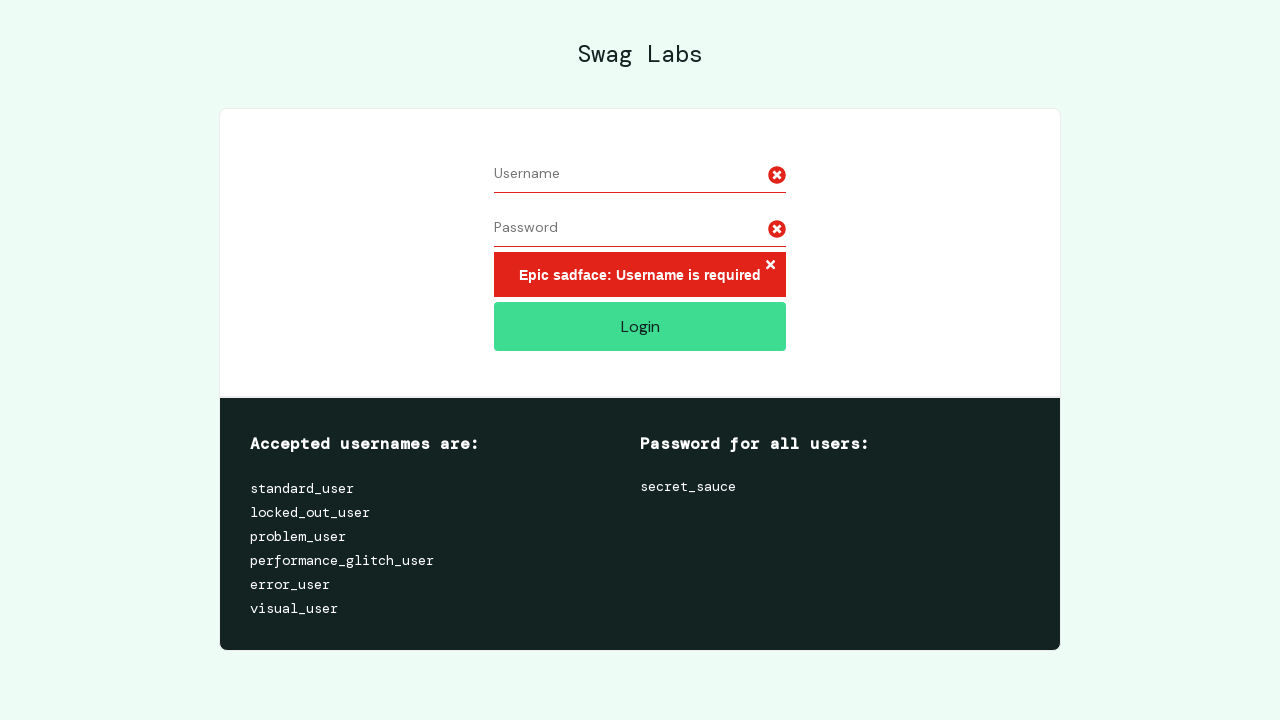

Error message container appeared
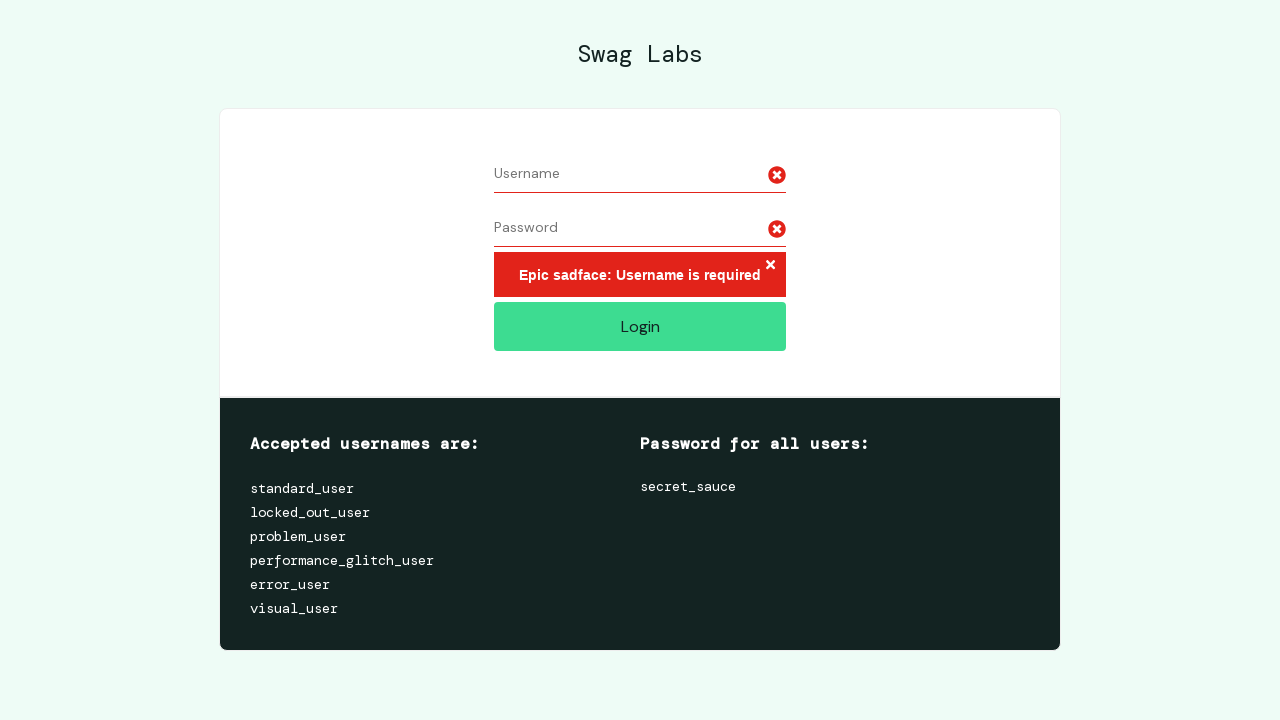

Verified error message displays 'Epic sadface: Username is required'
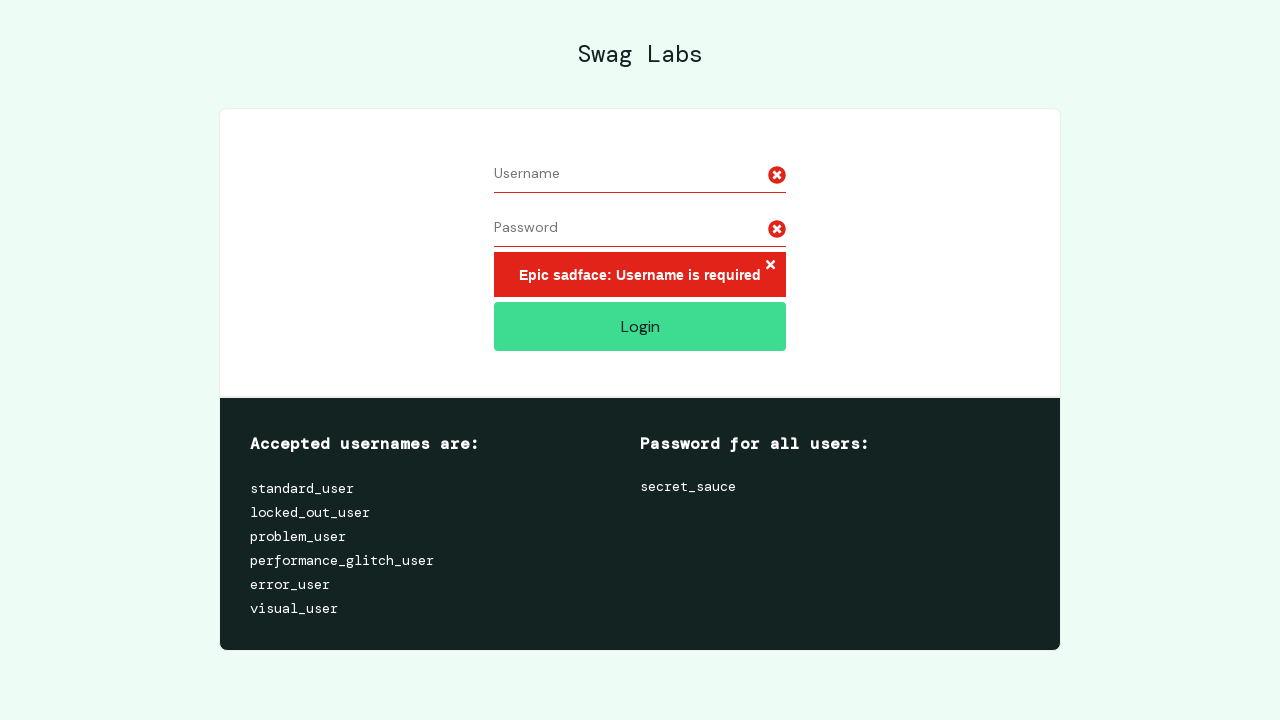

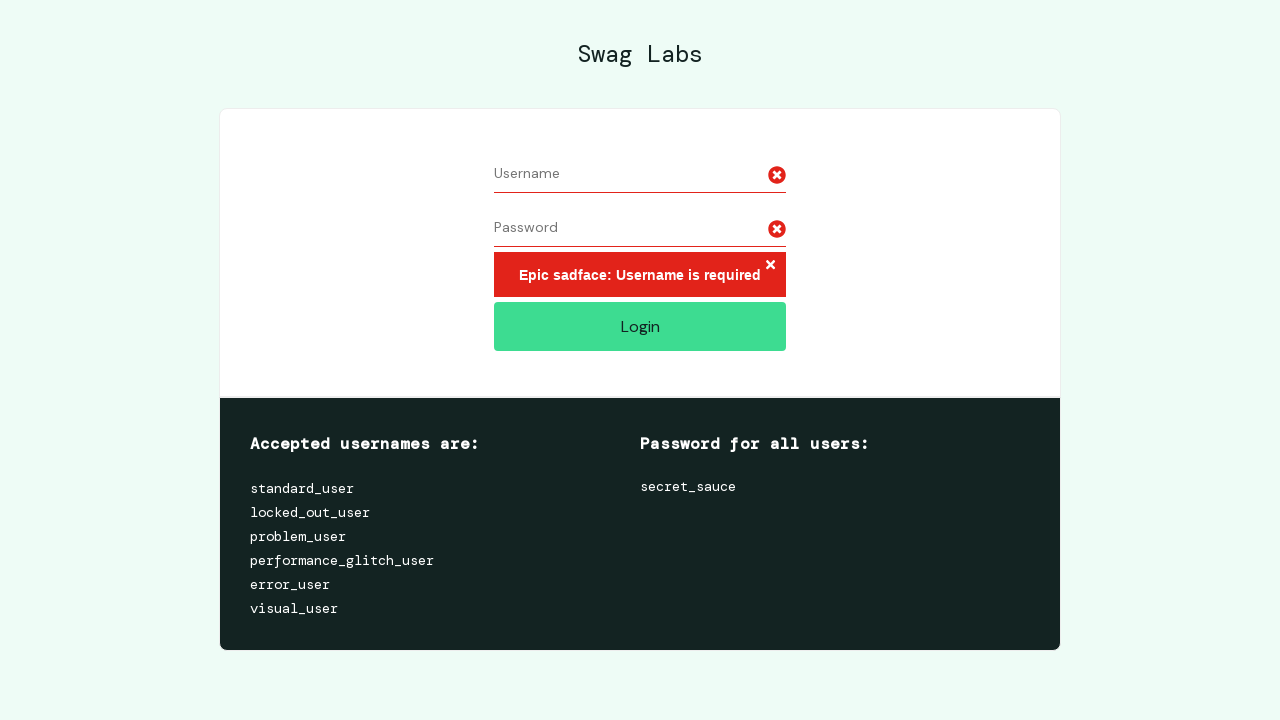